Fills out a Google Form by randomly selecting radio button options from different question blocks and entering text values in text area fields.

Starting URL: https://docs.google.com/forms/d/e/1FAIpQLSc8fbNlSy8Ov2fDka0fAJZzPpUGkEVH1C5FrCZ1jVUcuouGKg/viewform

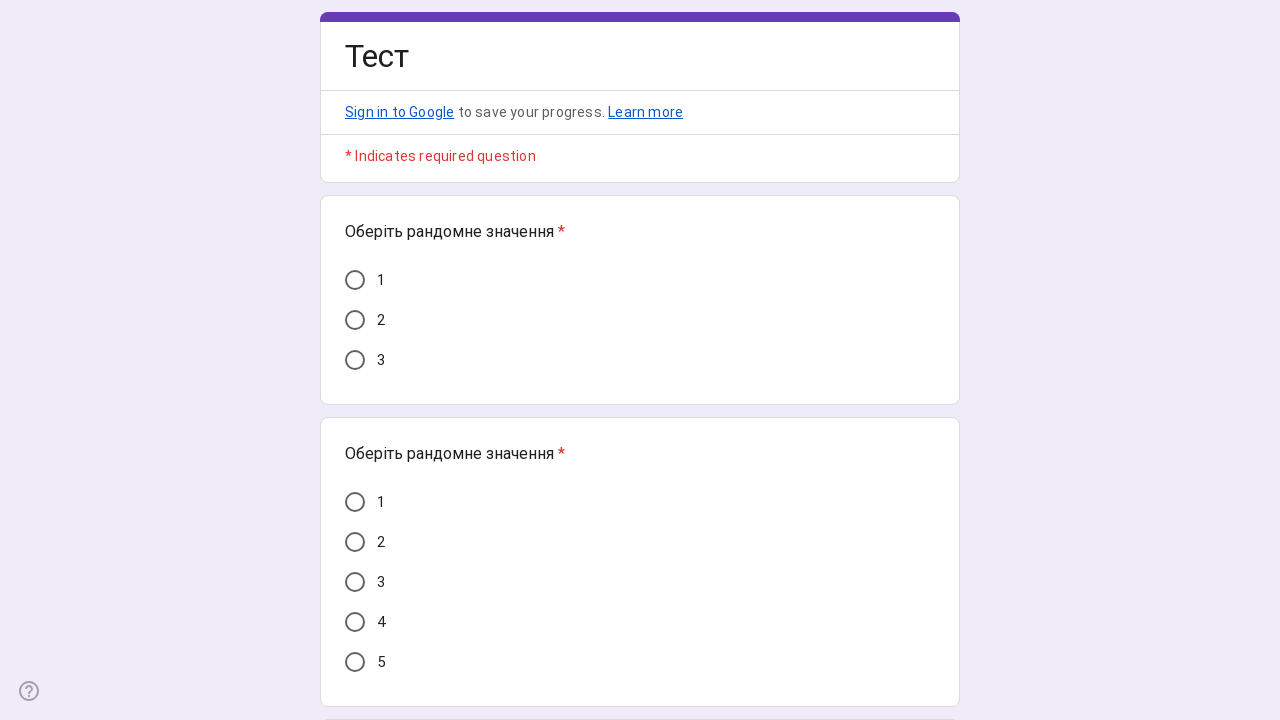

Waited for radio button elements to load
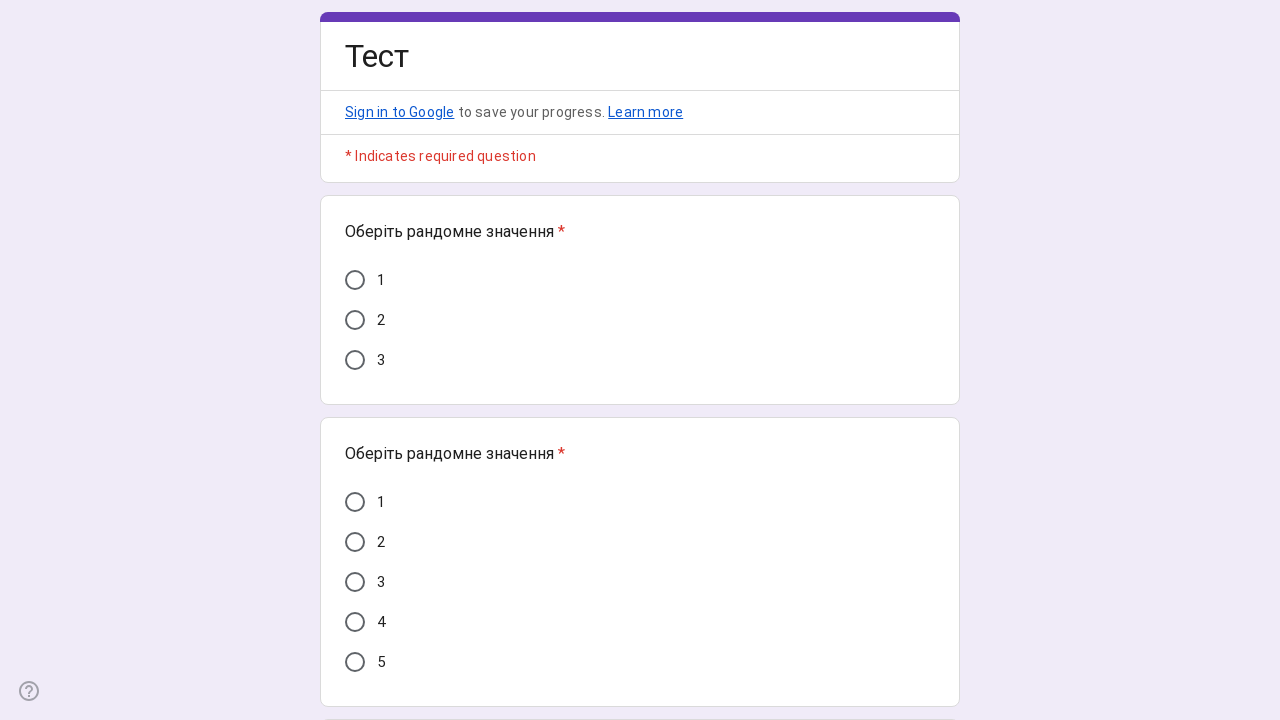

Retrieved all radio button elements
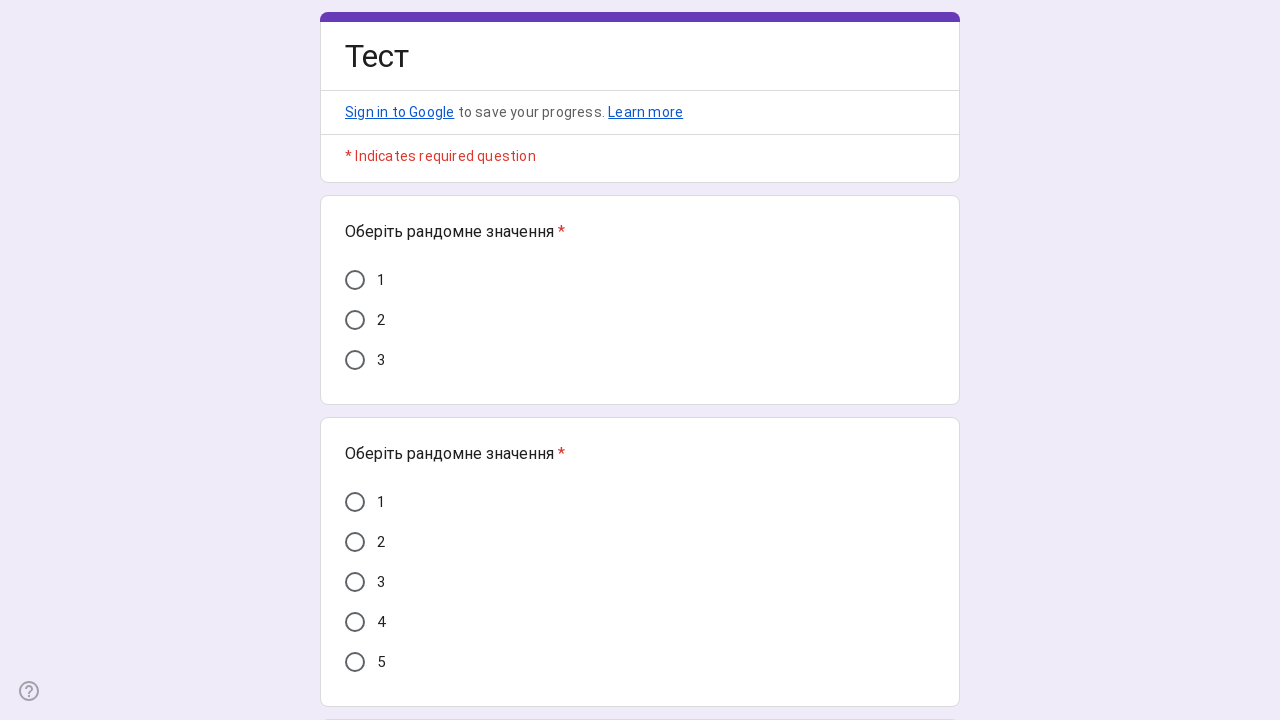

Retrieved all text area elements
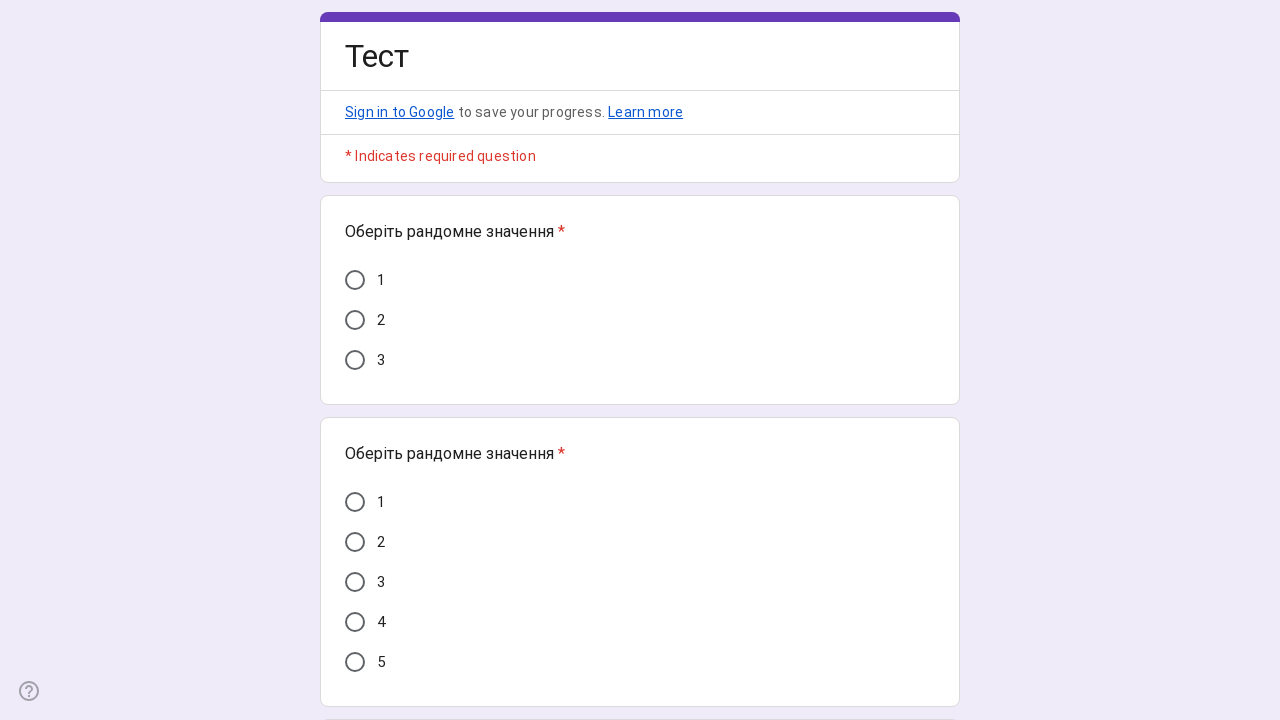

Clicked random radio button from 'first' block at (355, 280) on .AB7Lab.Id5V1 >> nth=0
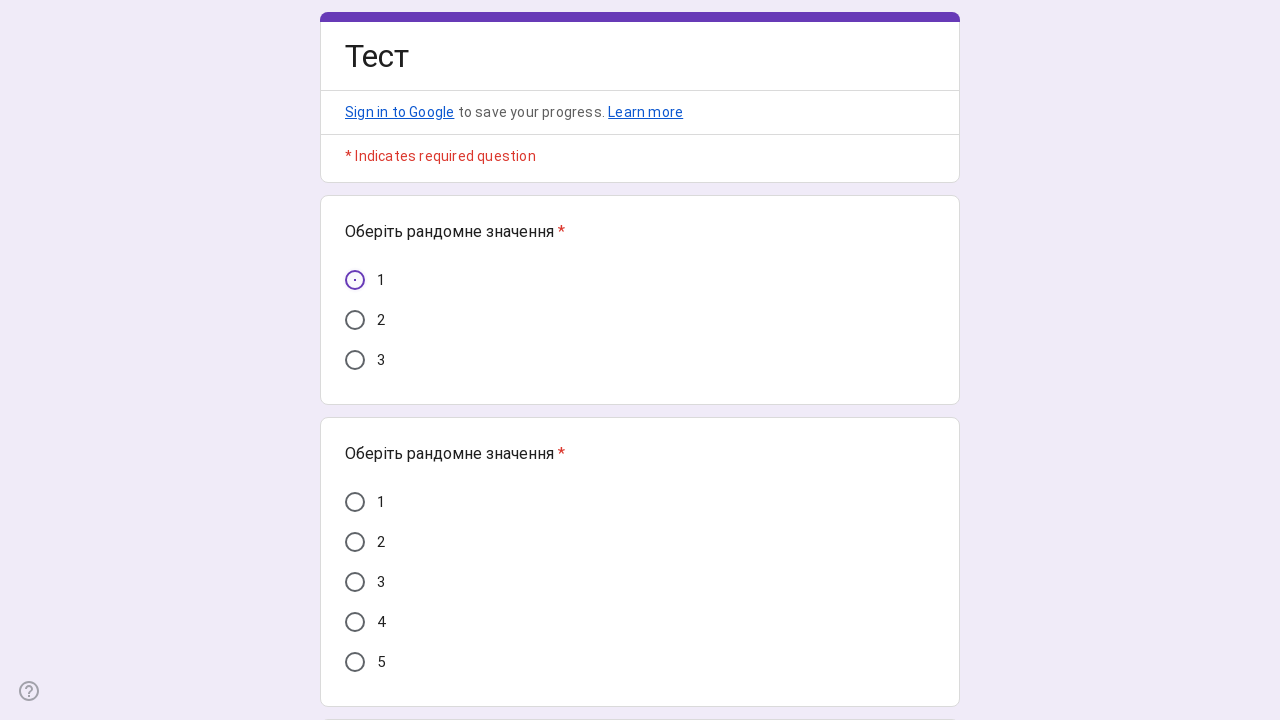

Waited 1 second after selecting 'first' block option
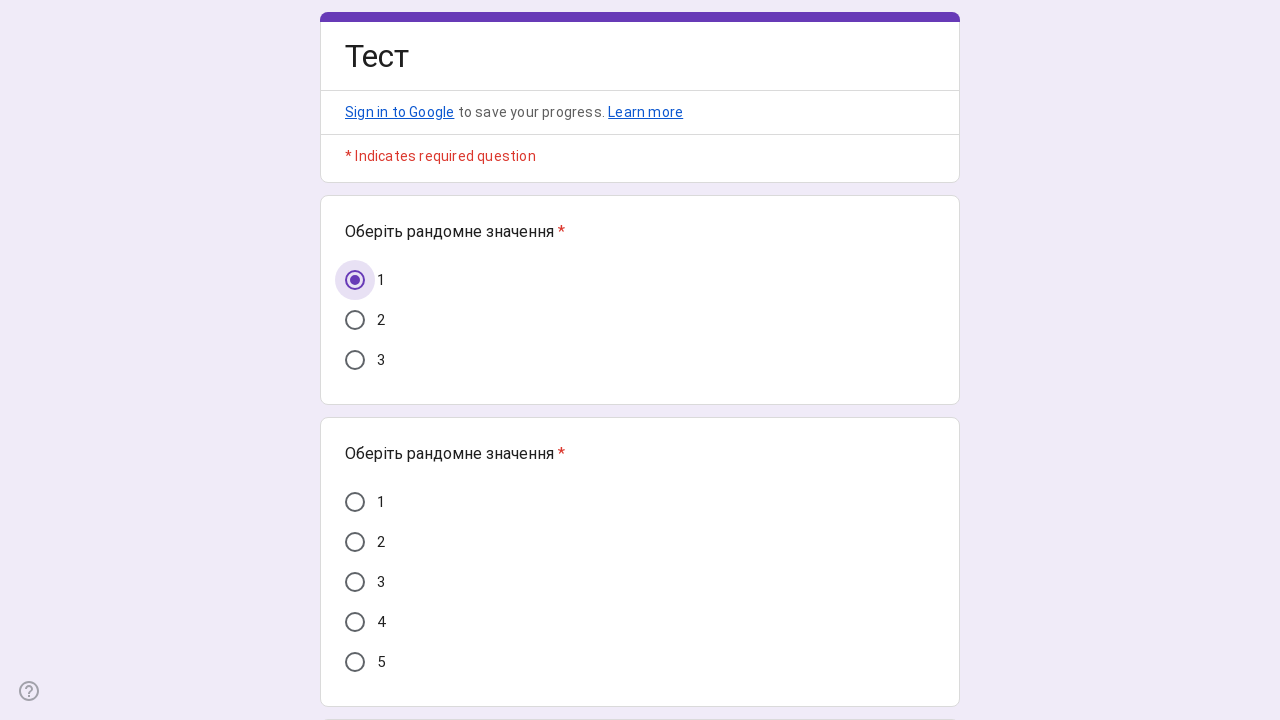

Clicked random radio button from 'second' block at (355, 622) on .AB7Lab.Id5V1 >> nth=6
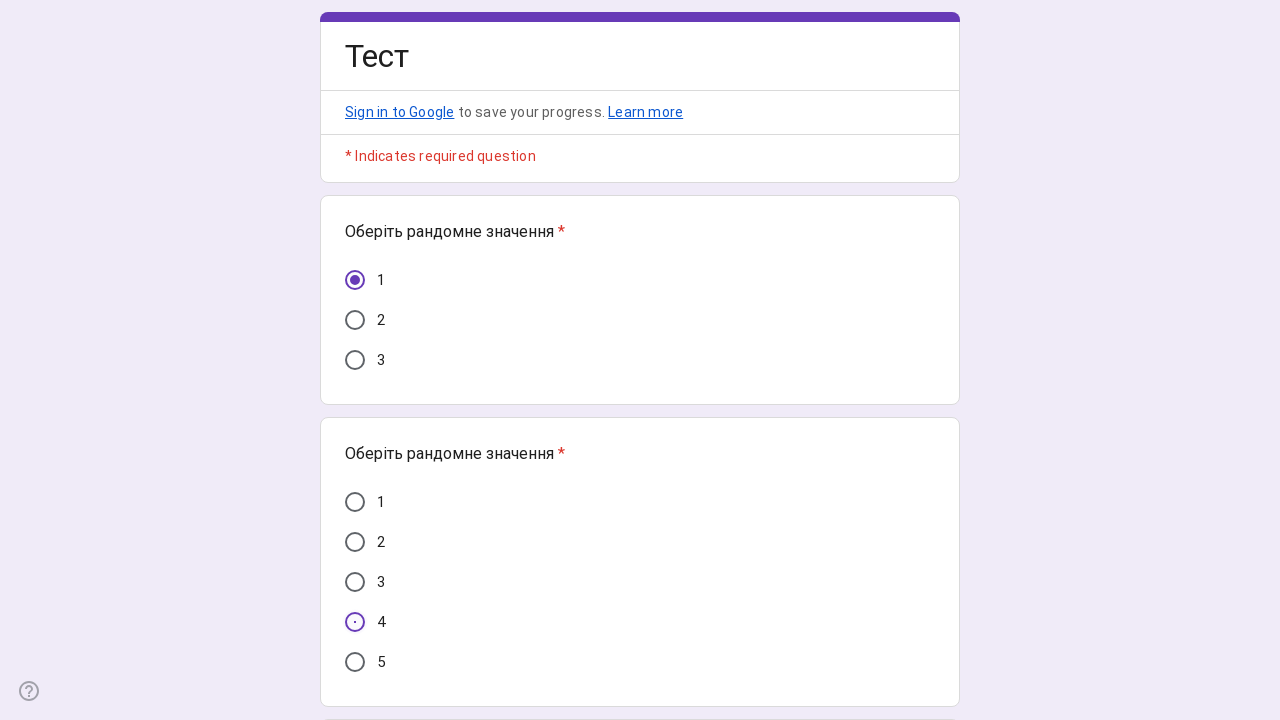

Waited 1 second after selecting 'second' block option
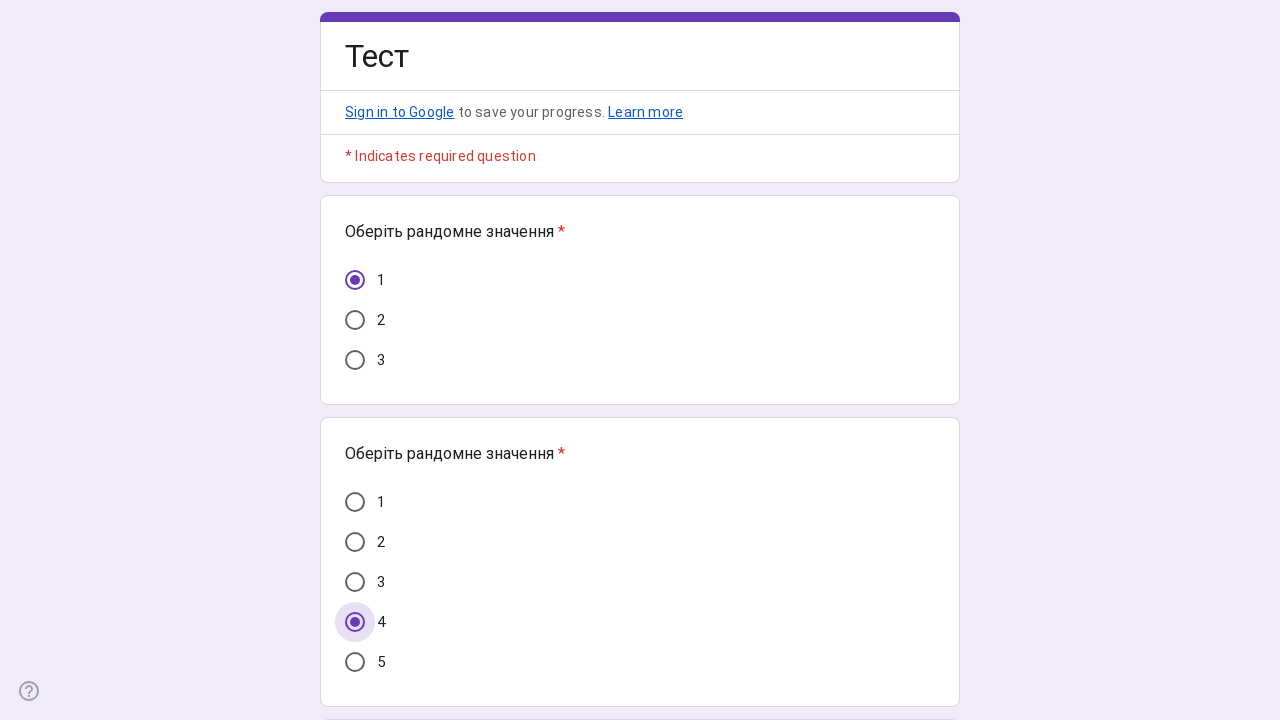

Clicked random radio button from 'third' block at (355, 360) on .AB7Lab.Id5V1 >> nth=8
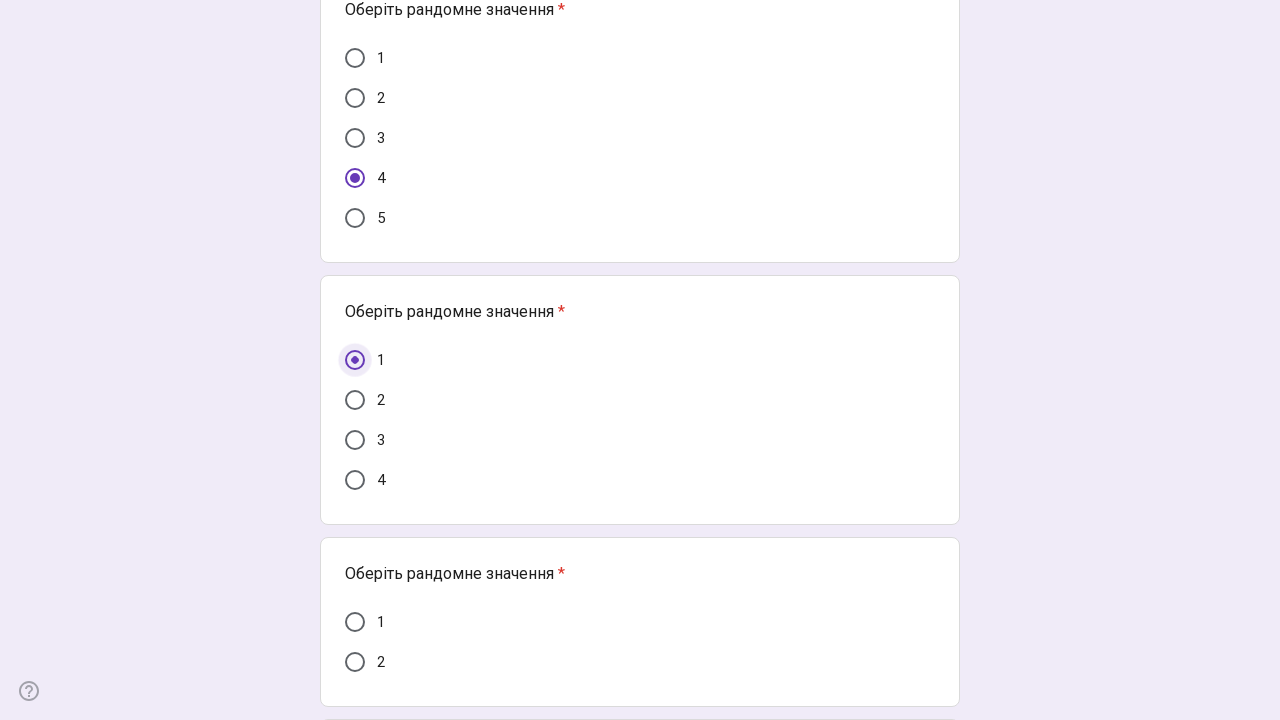

Waited 1 second after selecting 'third' block option
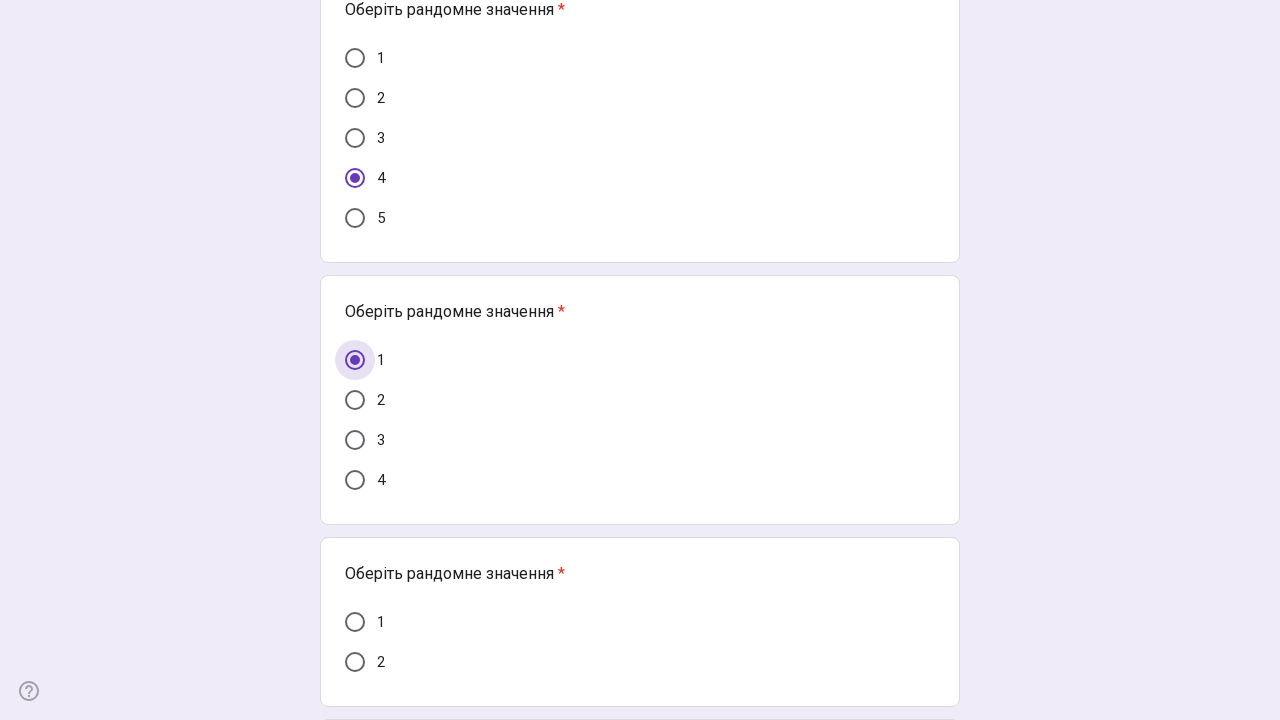

Clicked random radio button from 'fourth' block at (355, 662) on .AB7Lab.Id5V1 >> nth=13
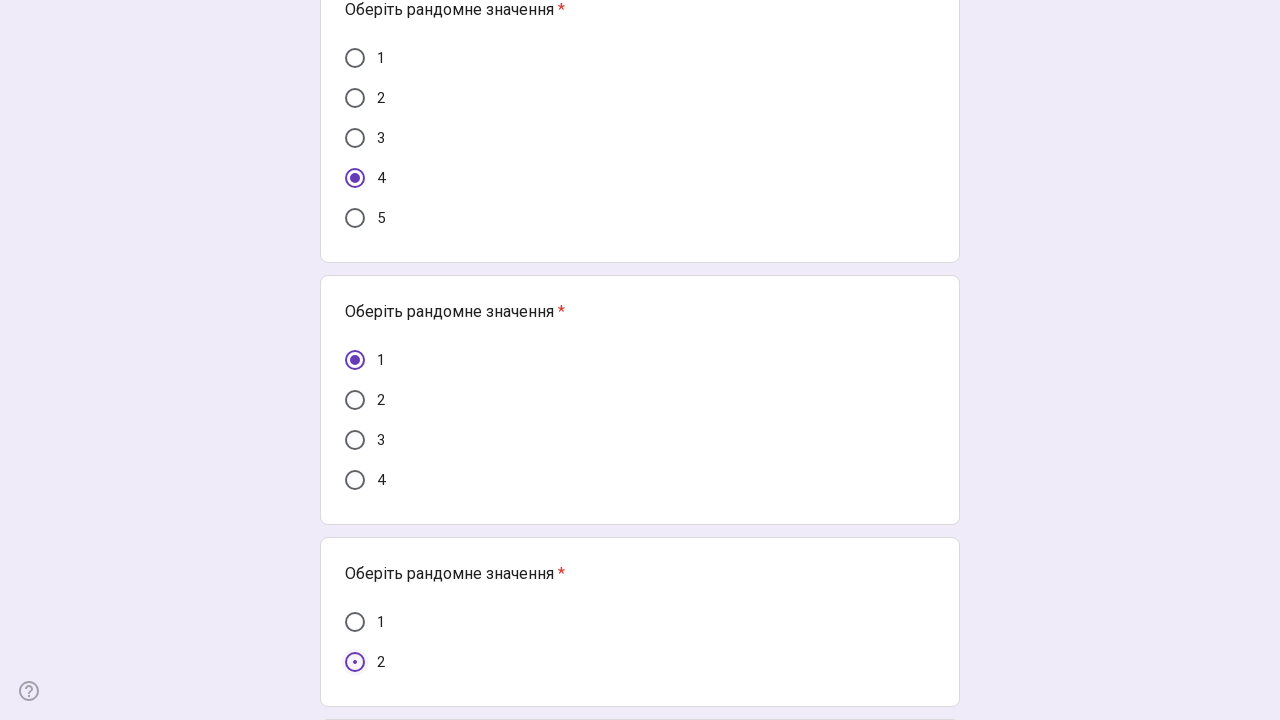

Waited 1 second after selecting 'fourth' block option
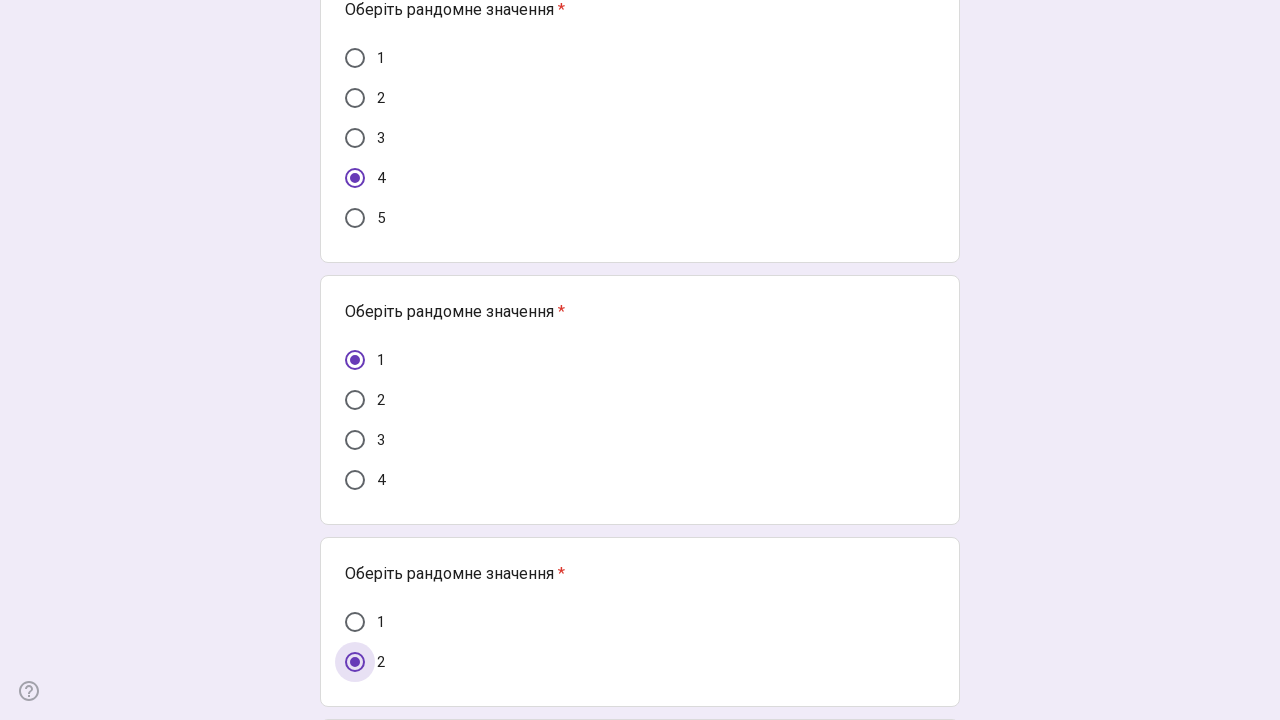

Clicked random radio button from 'fifth' block at (355, 360) on .AB7Lab.Id5V1 >> nth=20
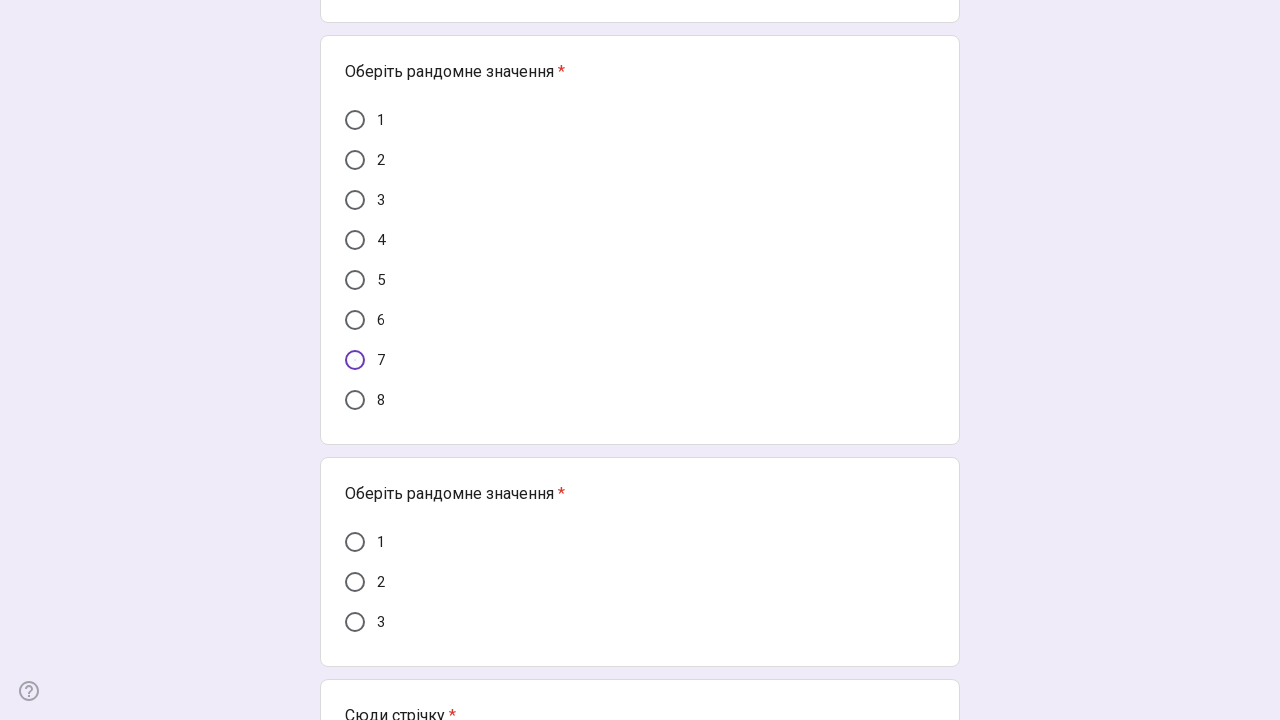

Waited 1 second after selecting 'fifth' block option
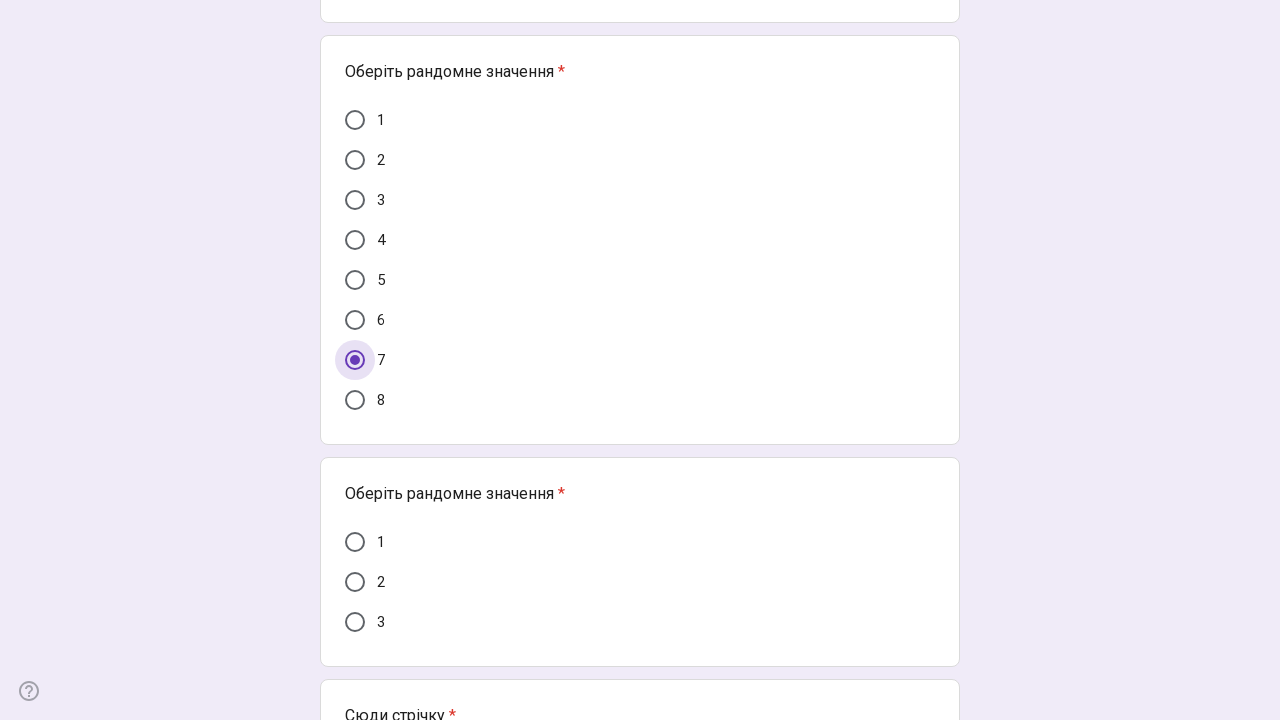

Clicked random radio button from 'sixth' block at (355, 542) on .AB7Lab.Id5V1 >> nth=22
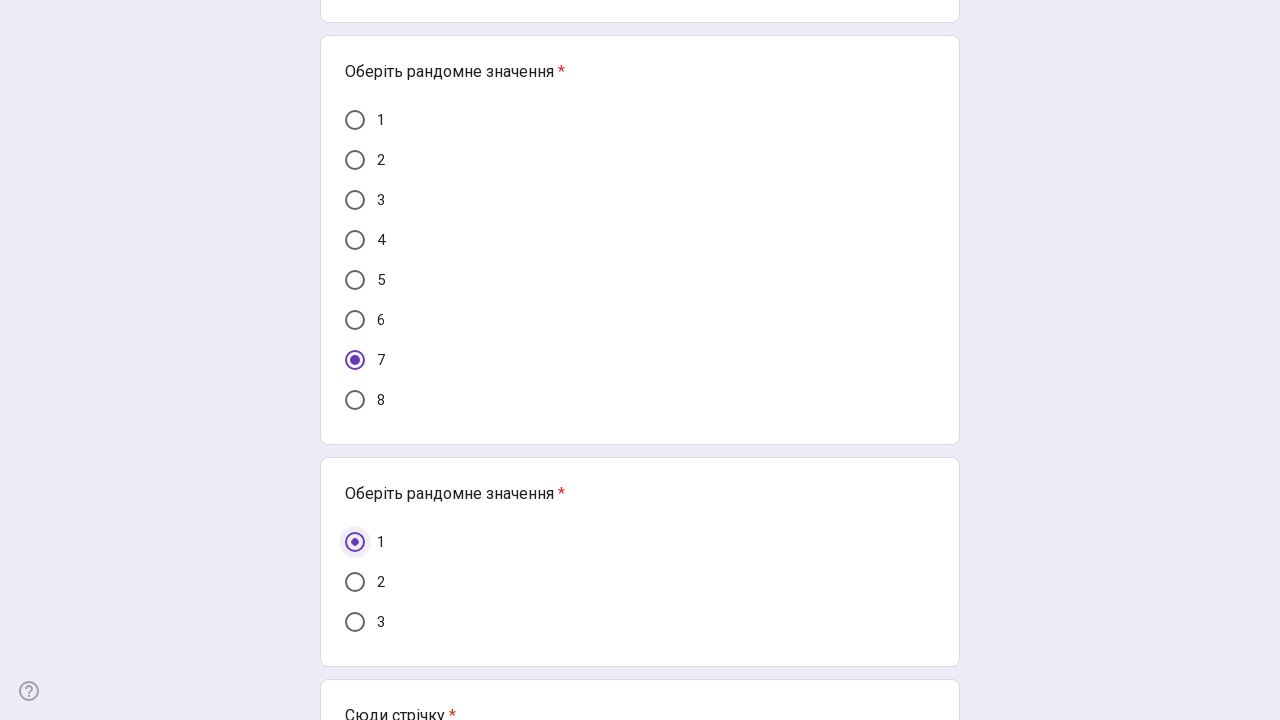

Waited 1 second after selecting 'sixth' block option
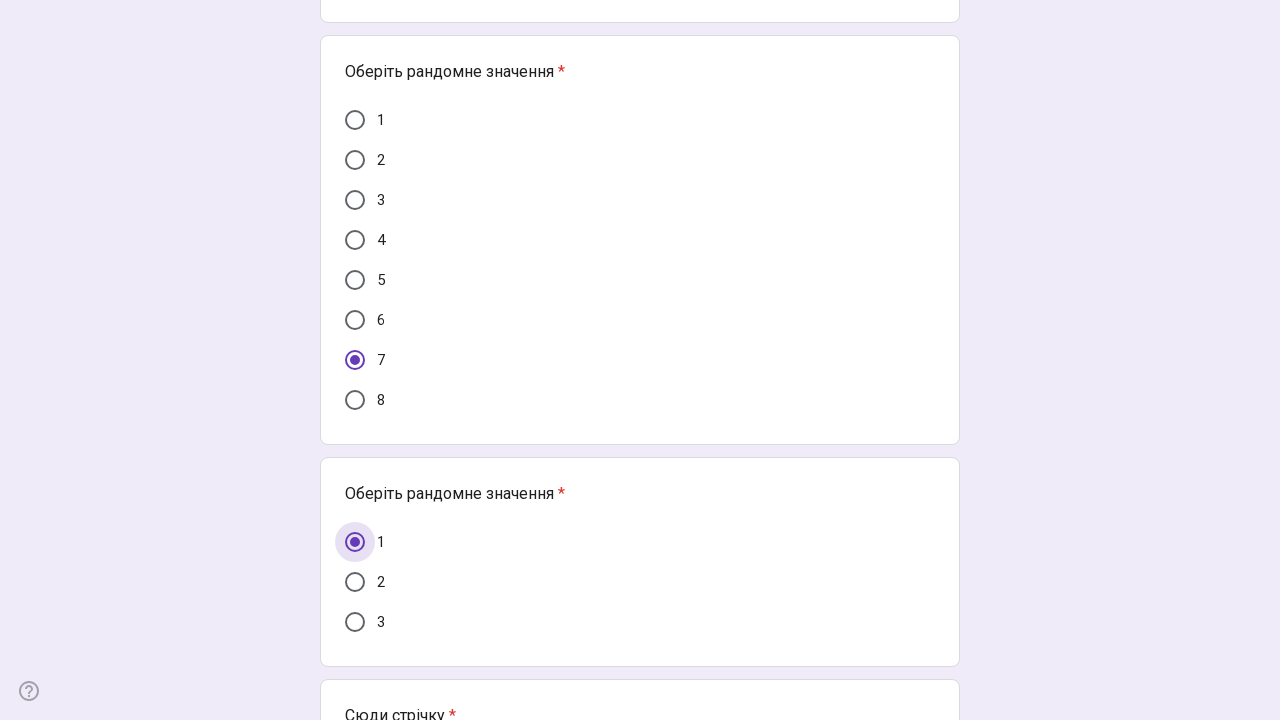

Filled text area with '96' on xpath=//*[@data-initial-dir='auto'] >> nth=0
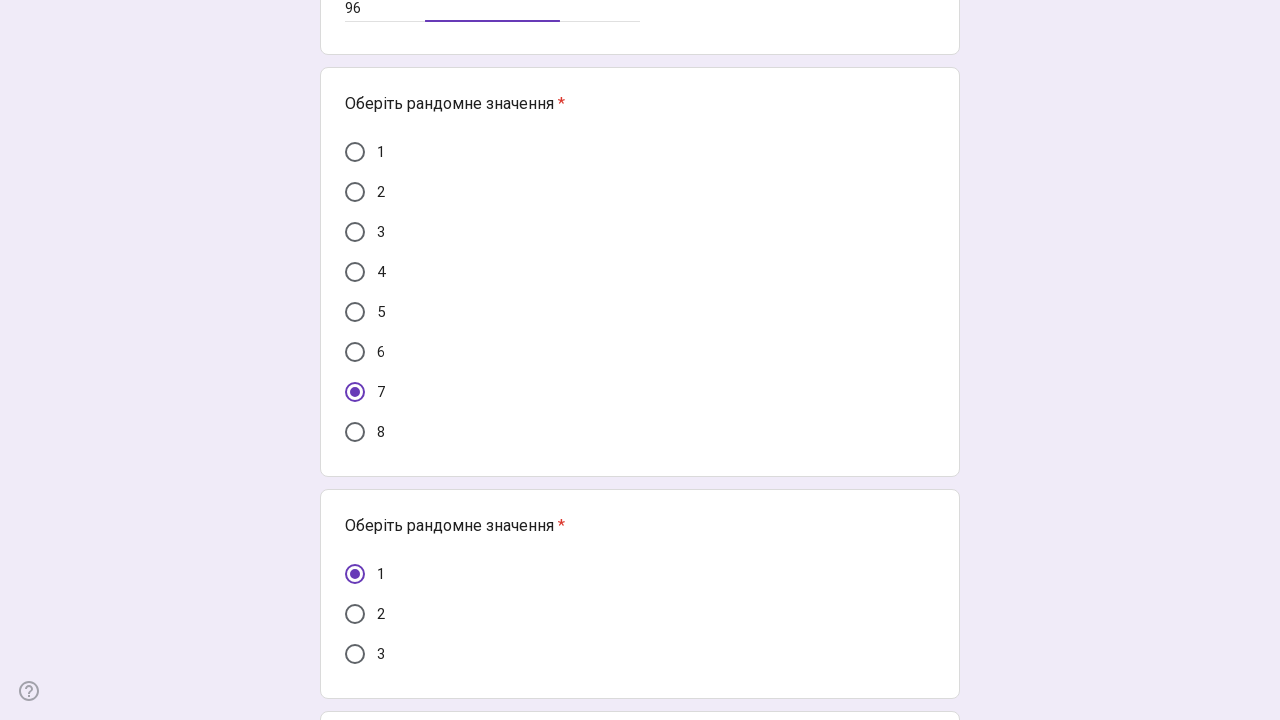

Filled text area with '96' on xpath=//*[@data-initial-dir='auto'] >> nth=1
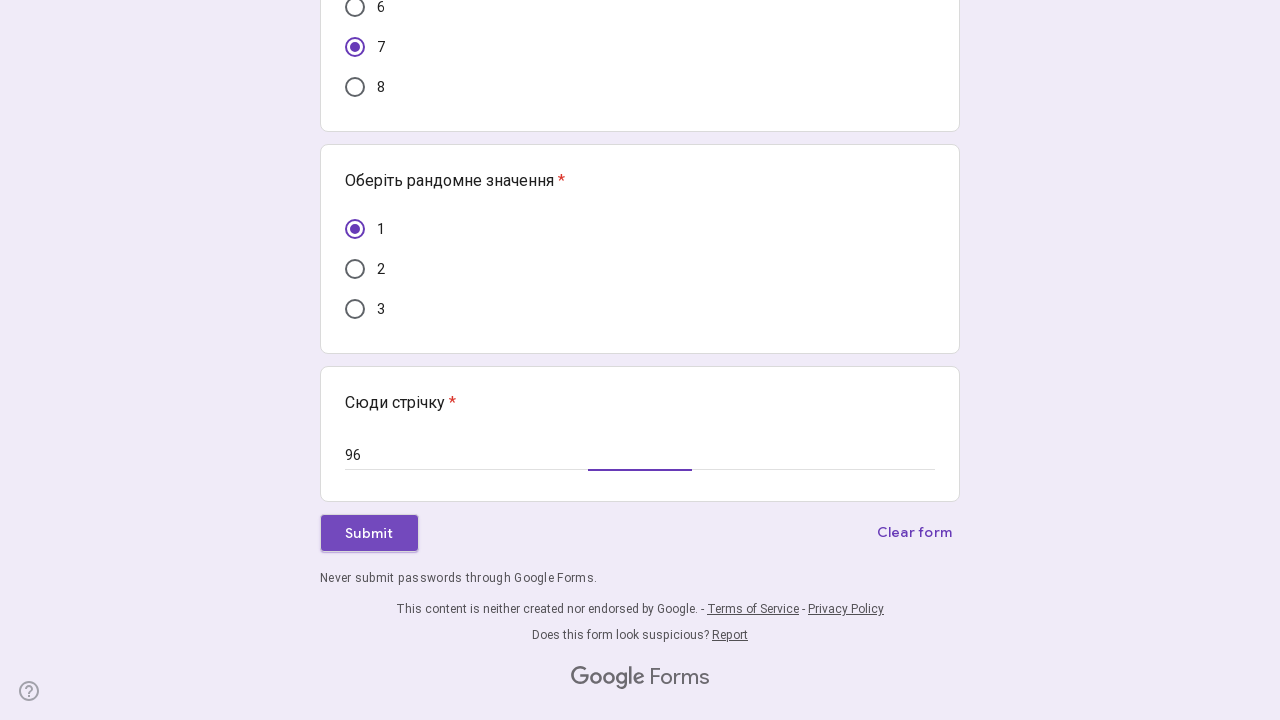

Waited 3 seconds to see form results
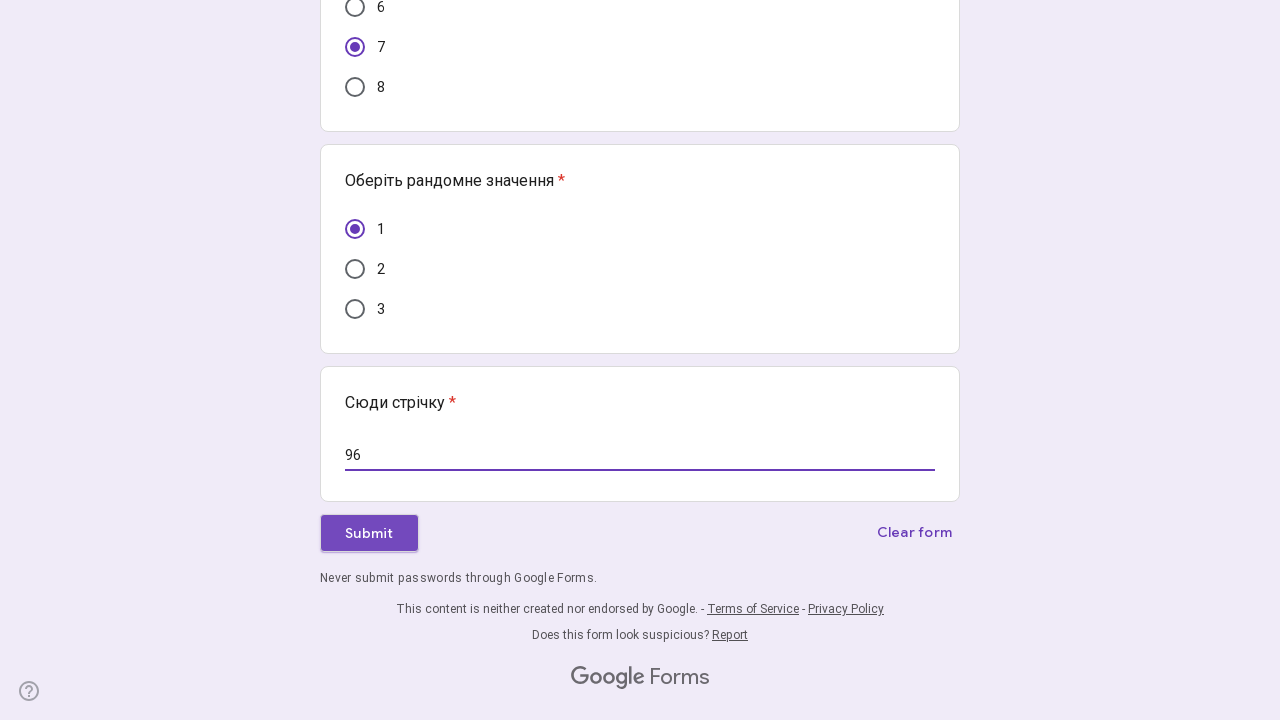

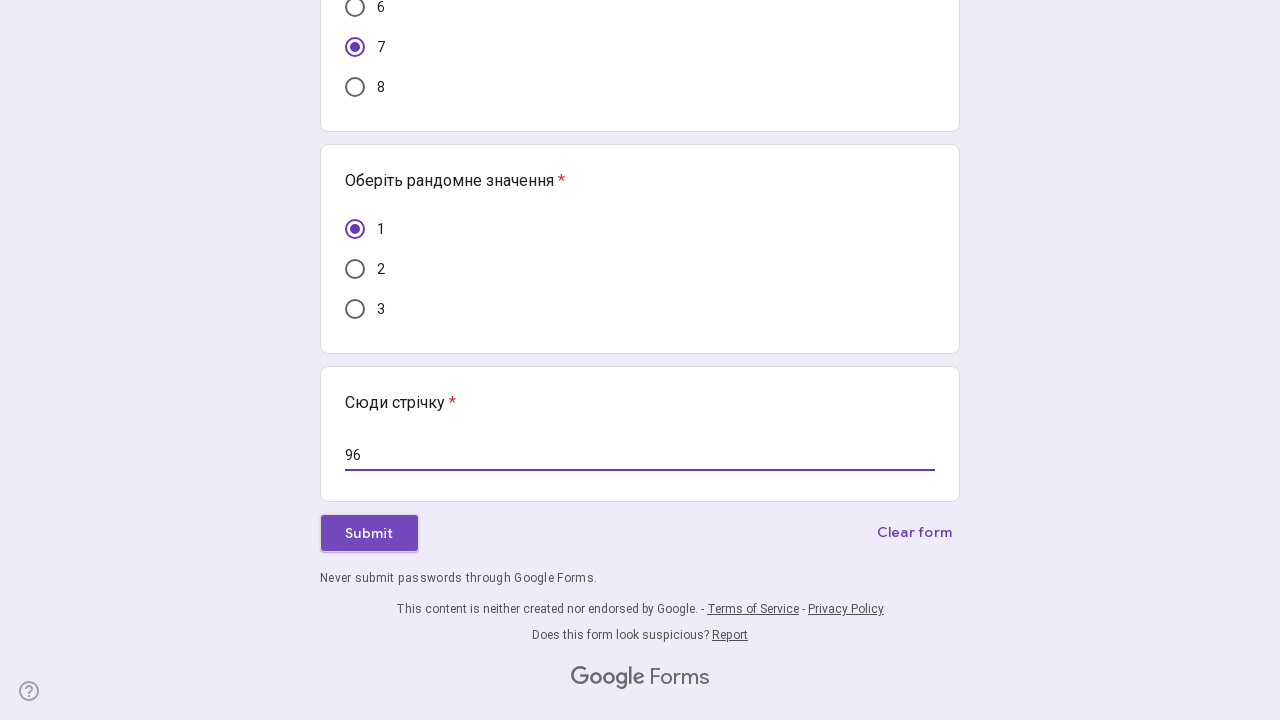